Navigates to NextBase CRM login page and verifies that the login button has the correct text value

Starting URL: https://login1.nextbasecrm.com/

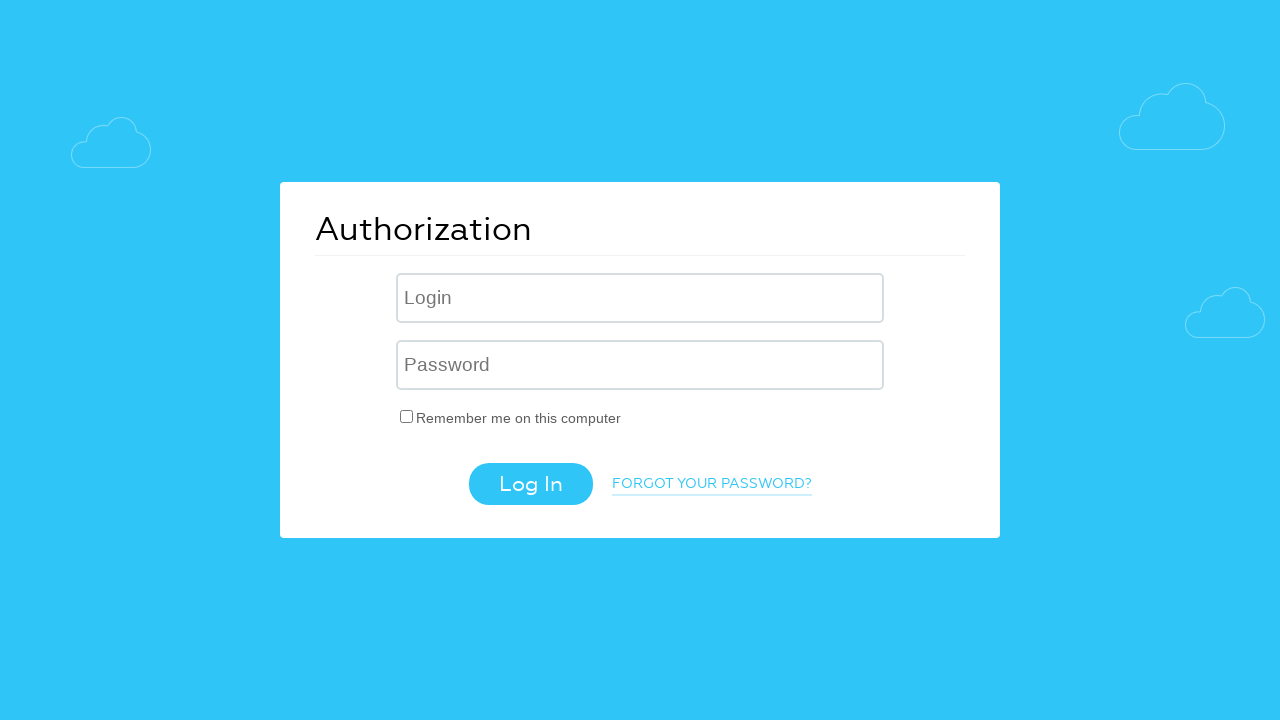

Navigated to NextBase CRM login page
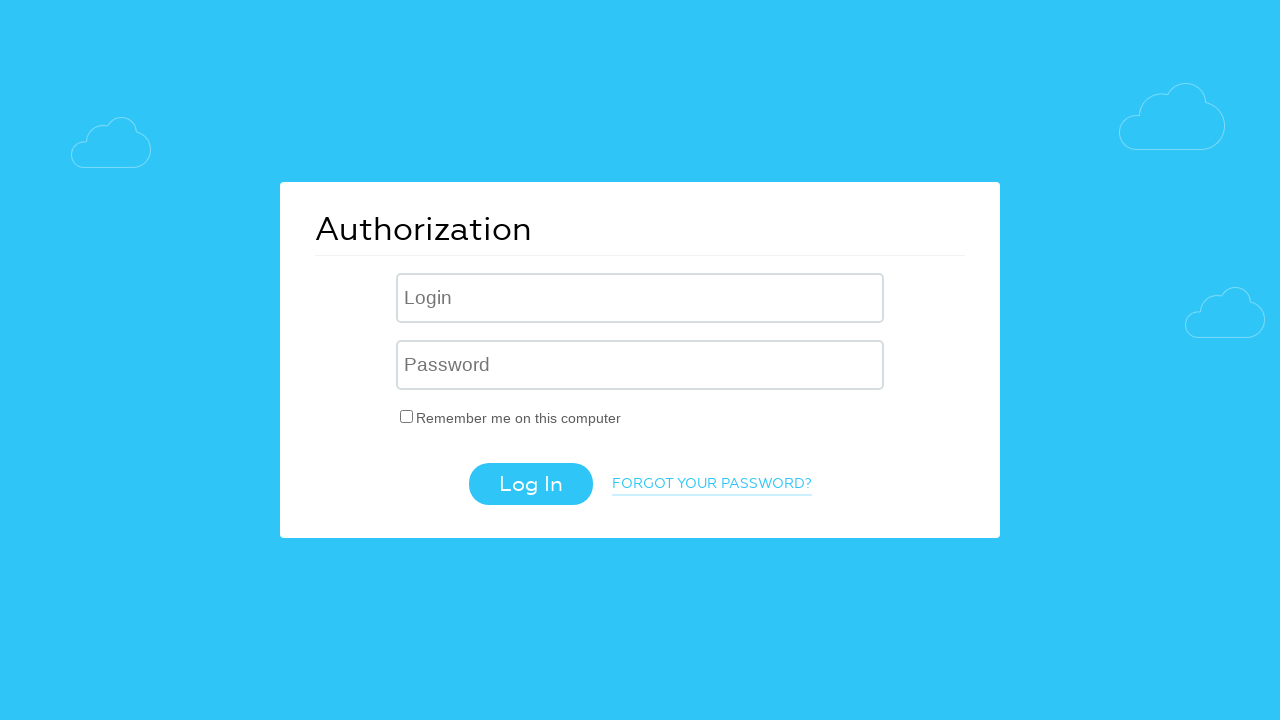

Located login button using XPath selector
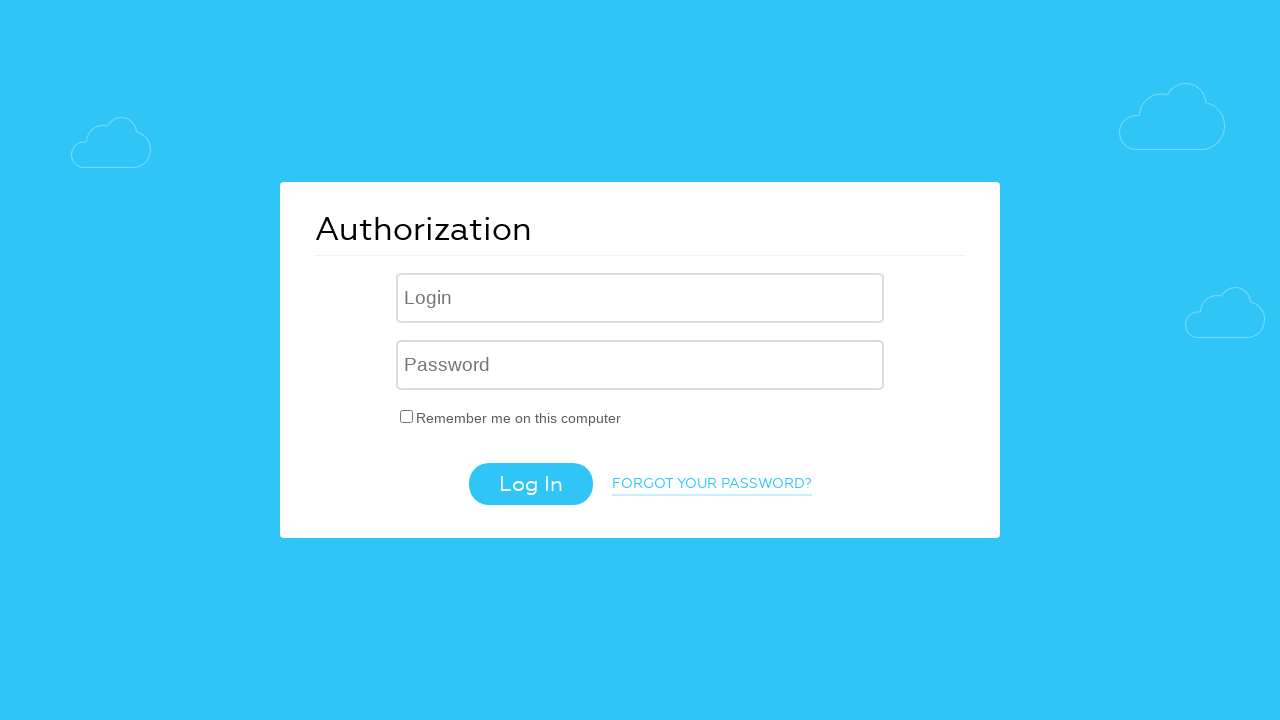

Verified login button has correct text value 'Log In'
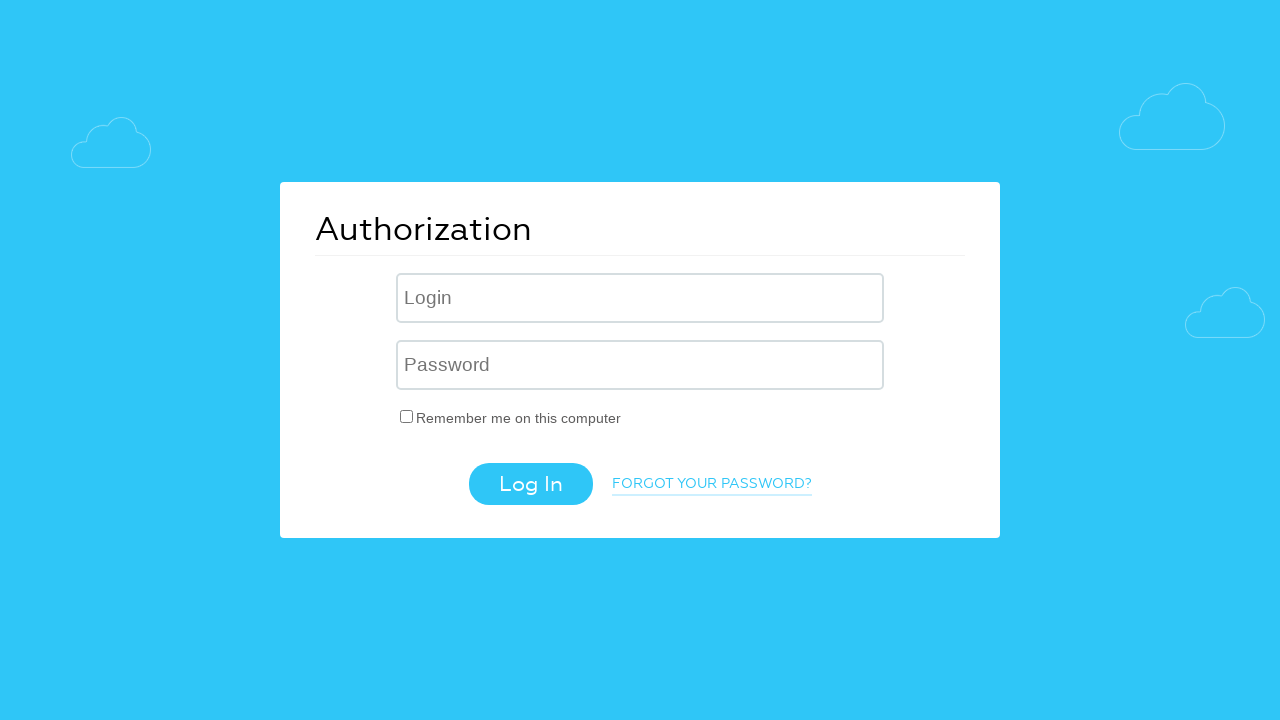

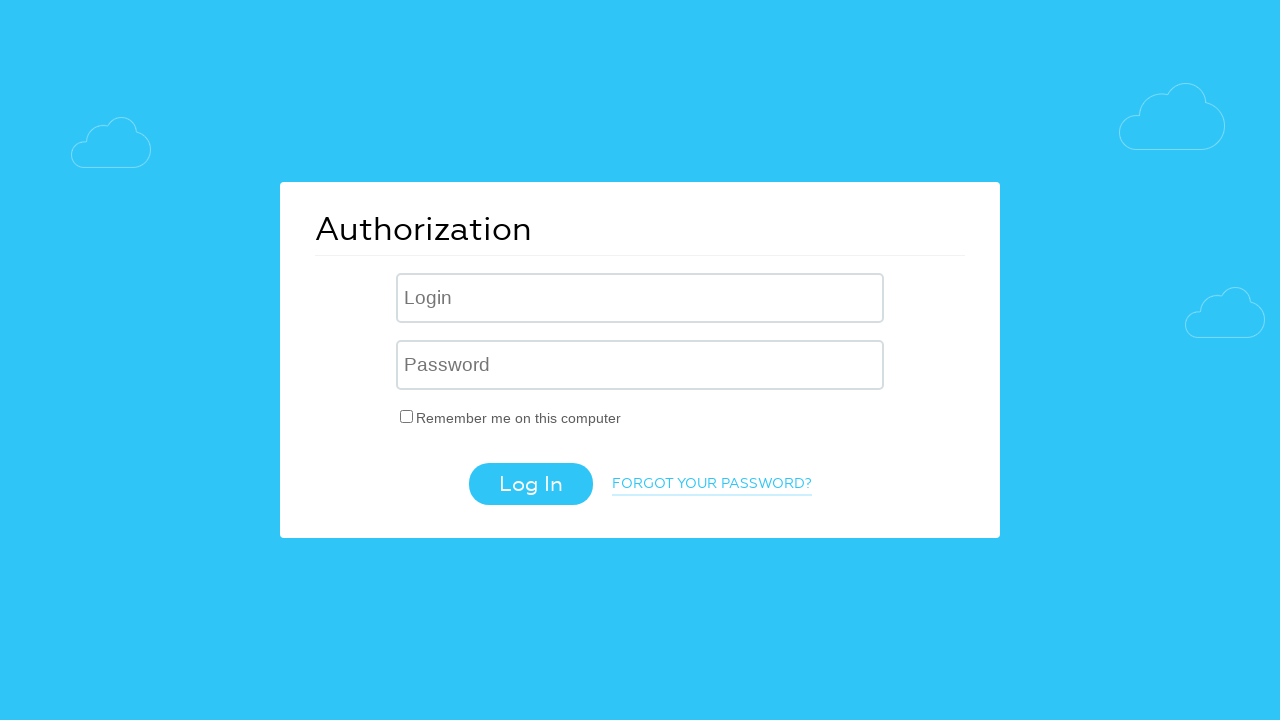